Tests the disappearing elements page by navigating to multiple linked pages (Home, About, Contact Us, Portfolio) and verifying each page loads without a 404 error.

Starting URL: https://the-internet.herokuapp.com/disappearing_elements

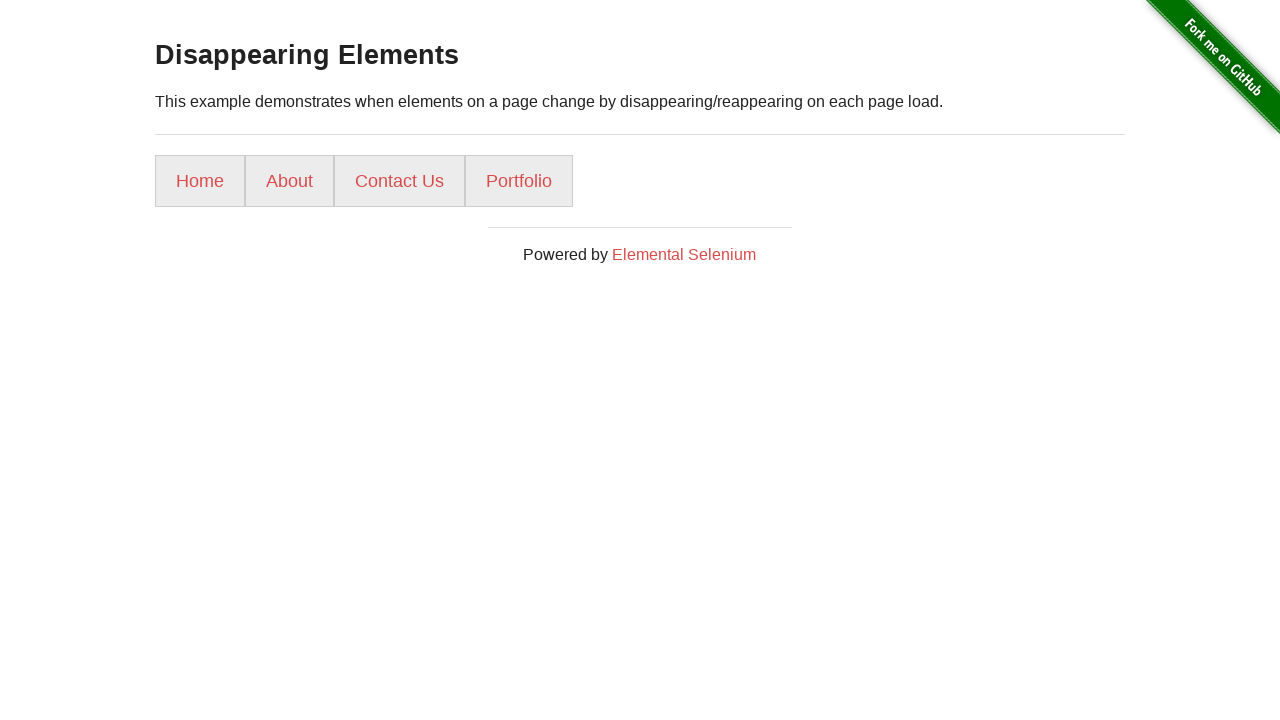

Navigated to Home page at https://the-internet.herokuapp.com/
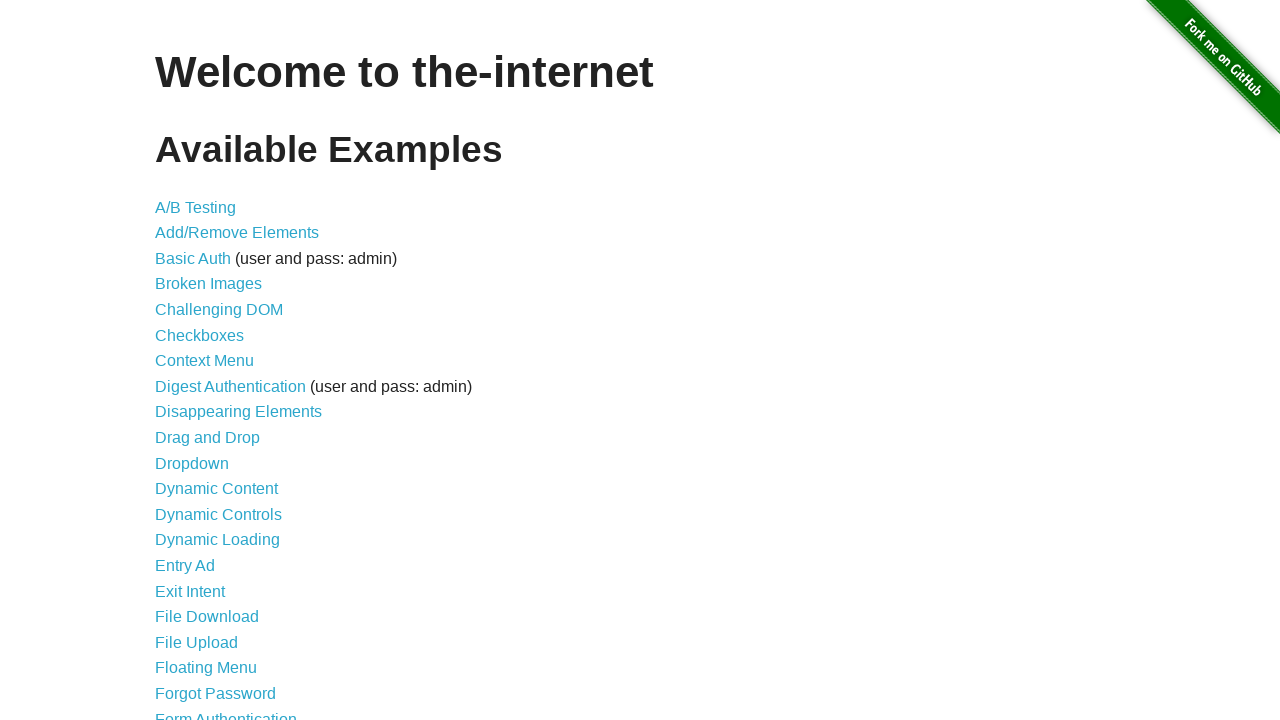

Page Home DOM content loaded
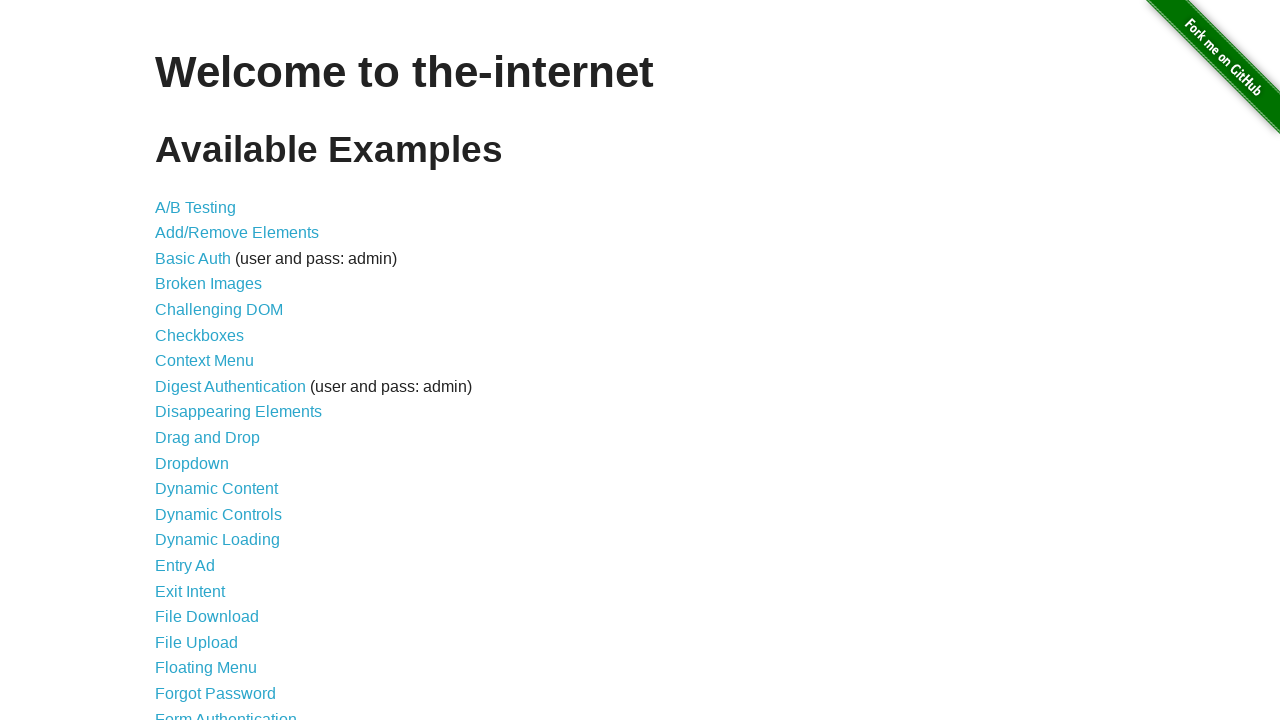

Retrieved page content for Home
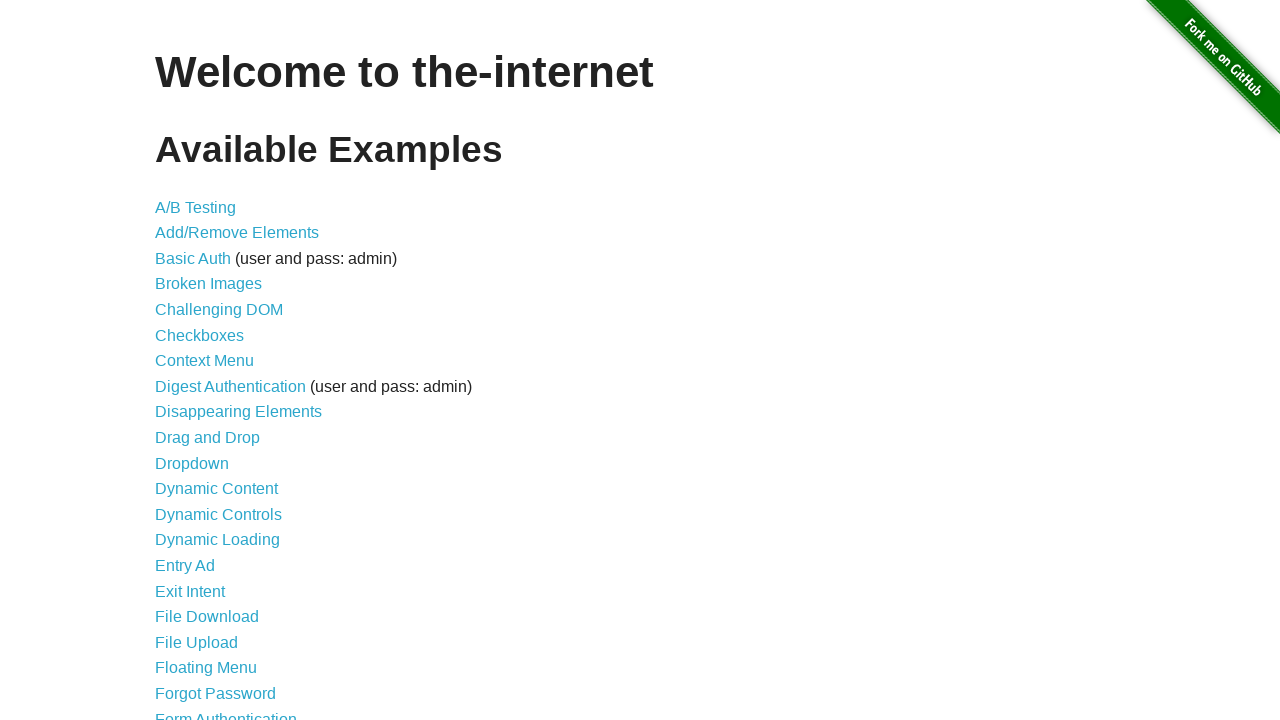

Successfully verified Home page loaded without 404 error
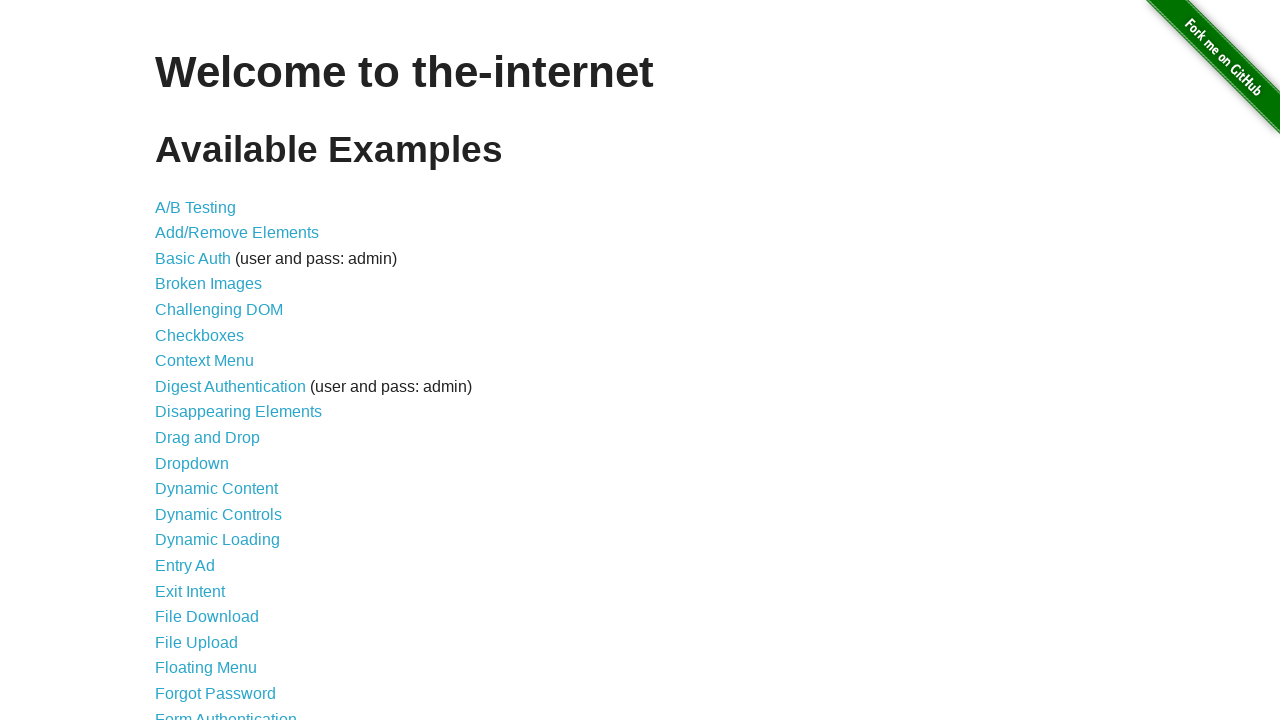

Navigated to About page at https://the-internet.herokuapp.com/about/
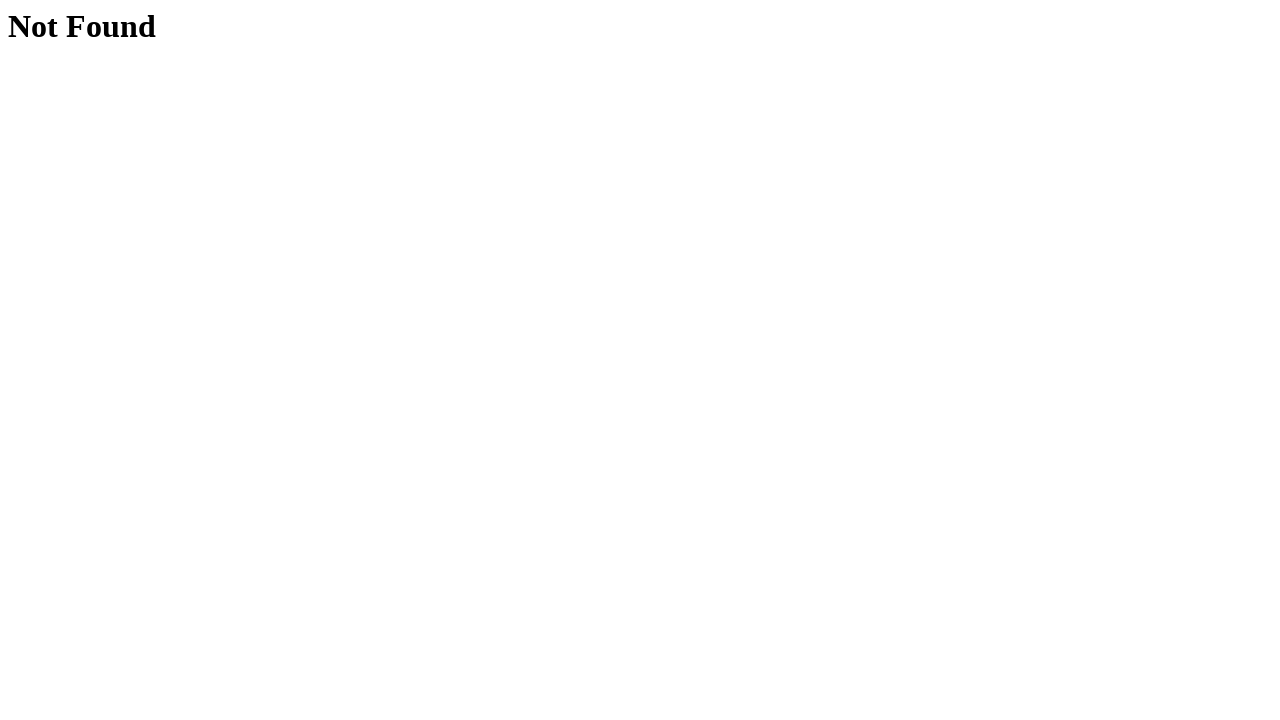

Page About DOM content loaded
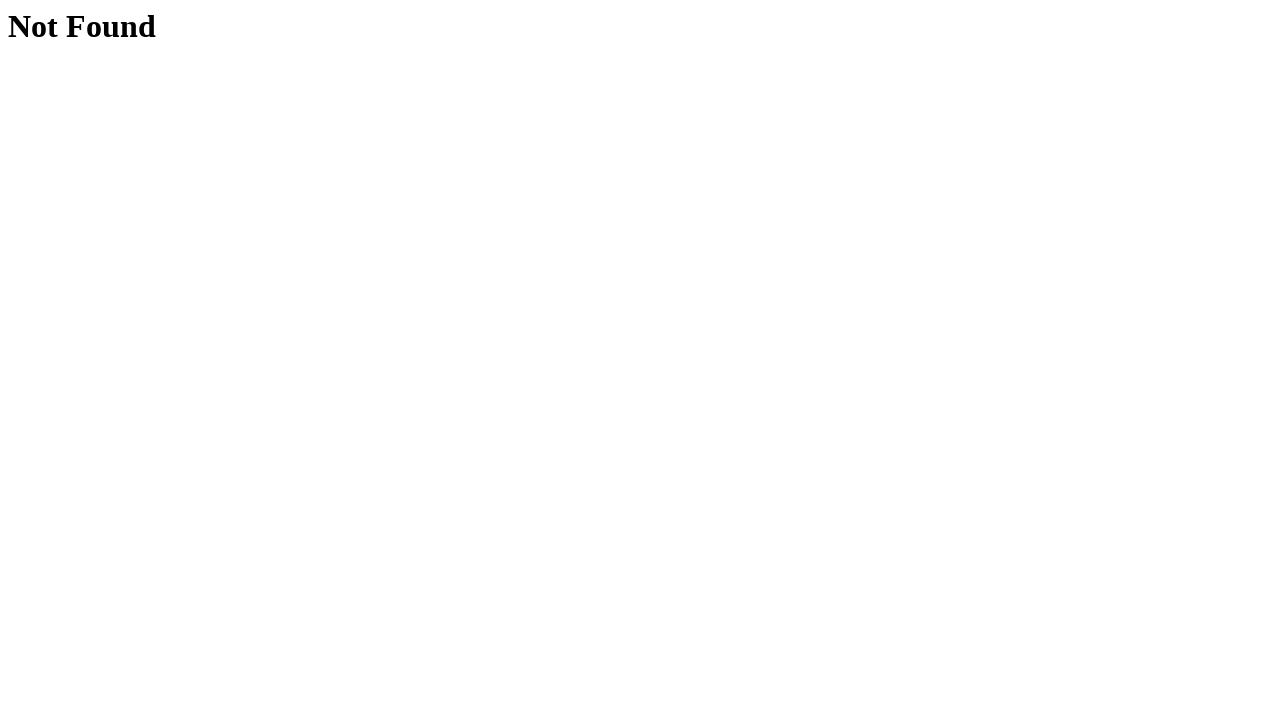

Retrieved page content for About
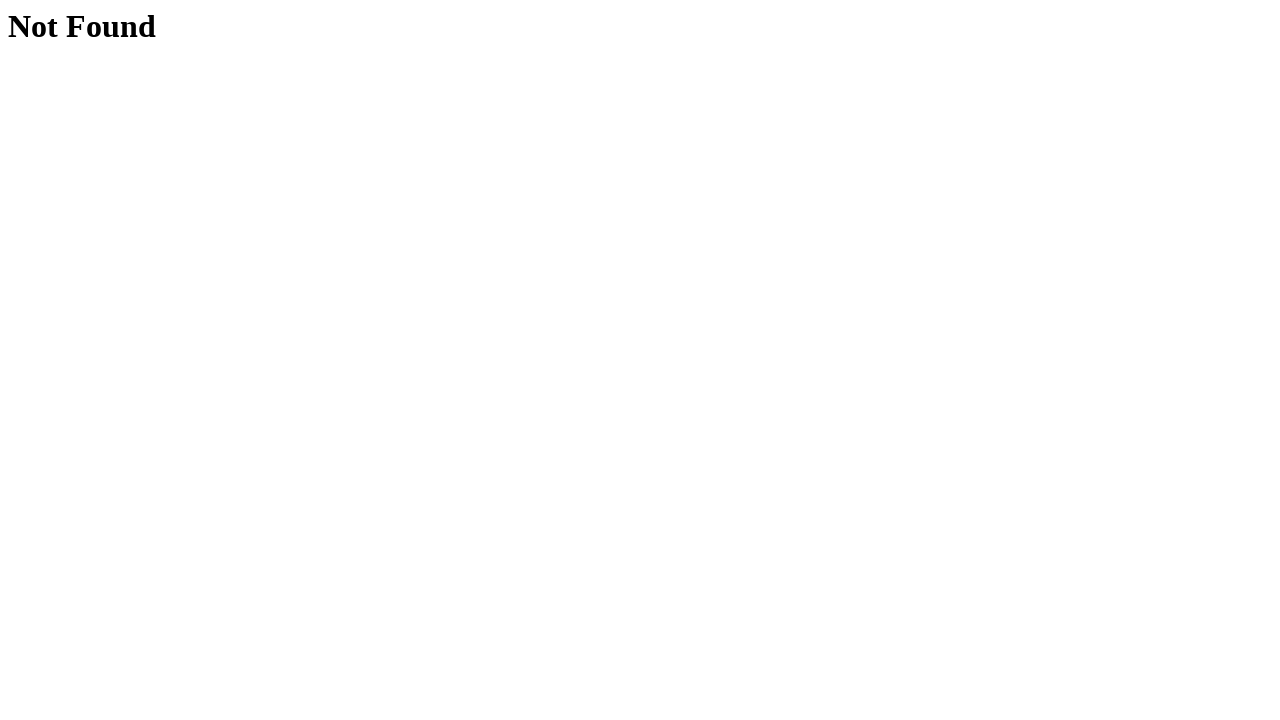

About page returned 404 error
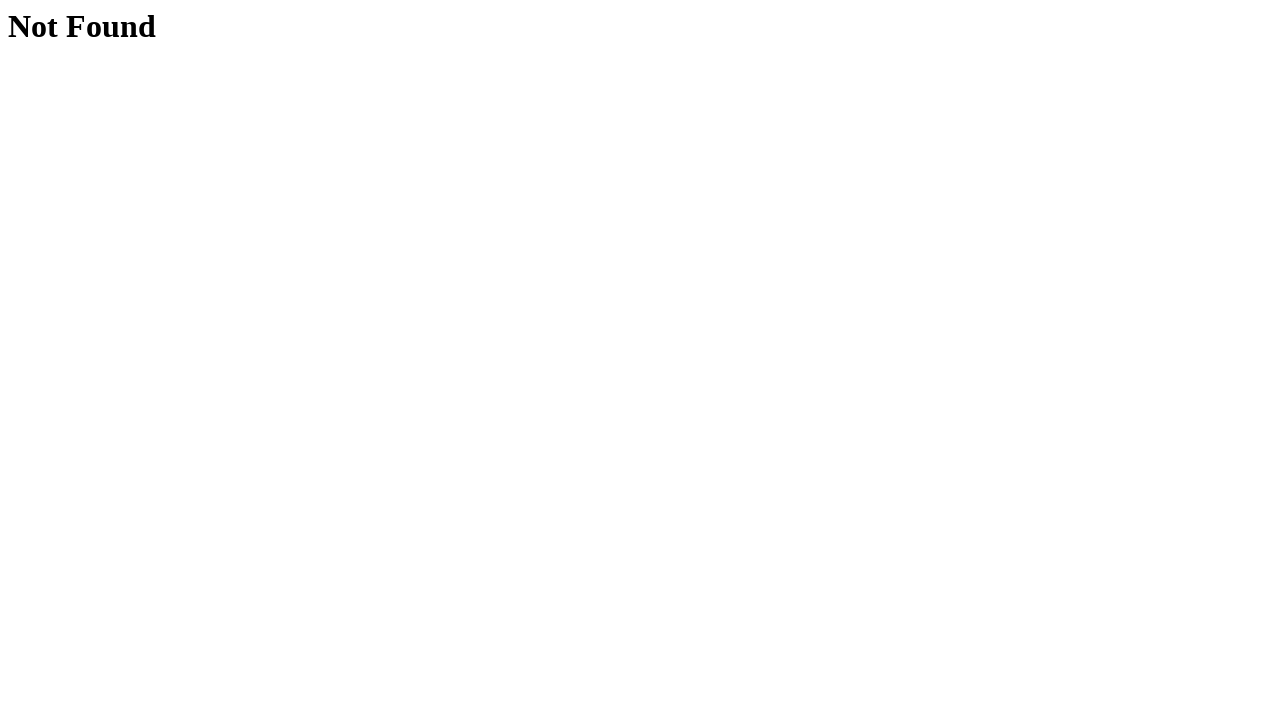

Navigated to Contact Us page at https://the-internet.herokuapp.com/contact-us/
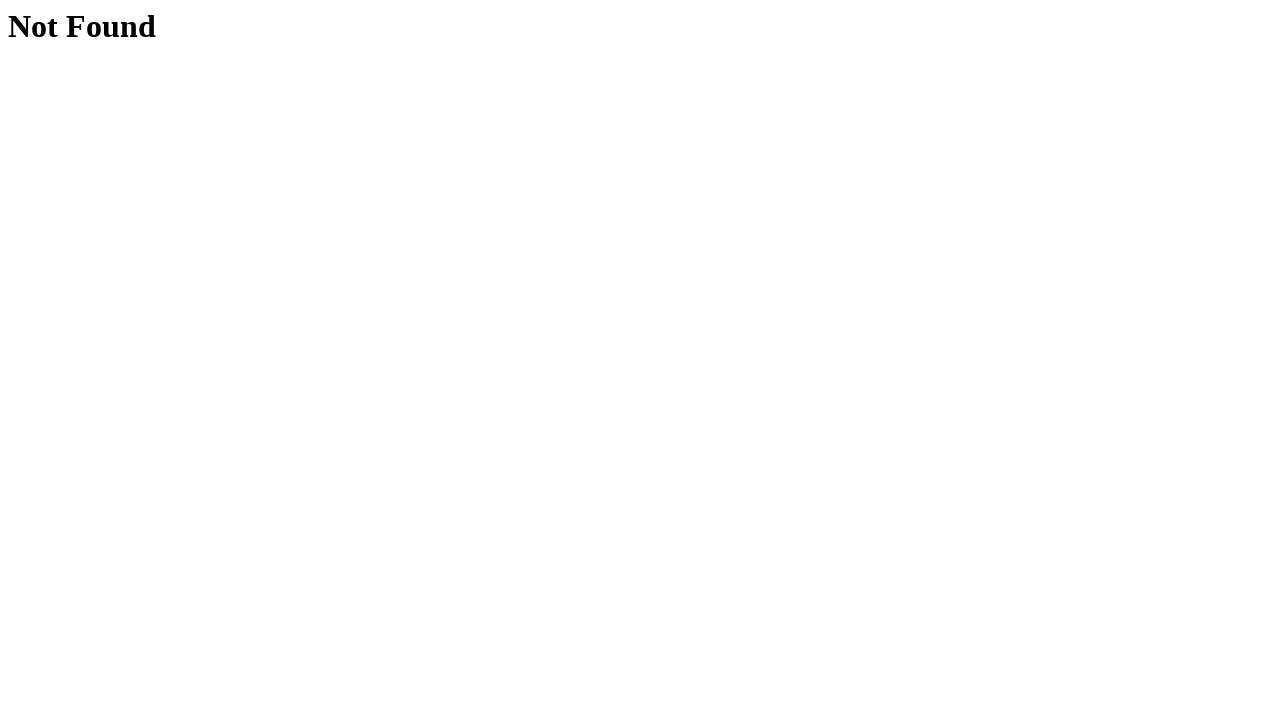

Page Contact Us DOM content loaded
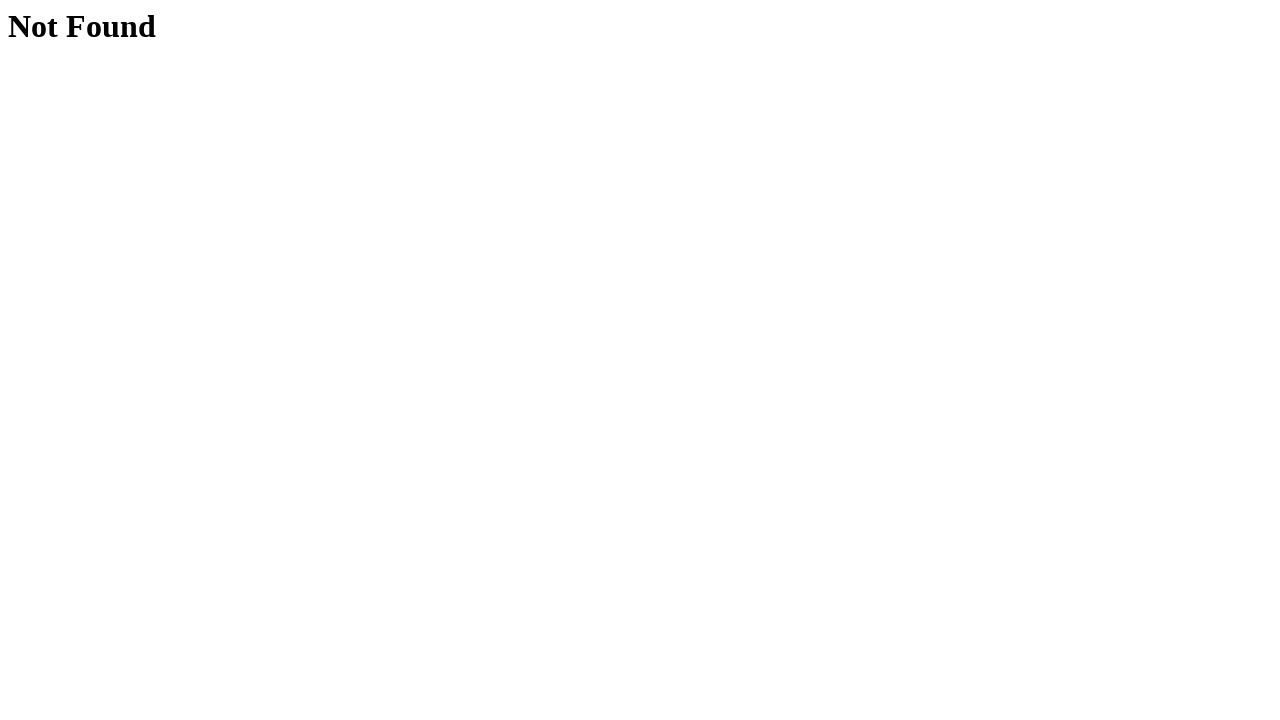

Retrieved page content for Contact Us
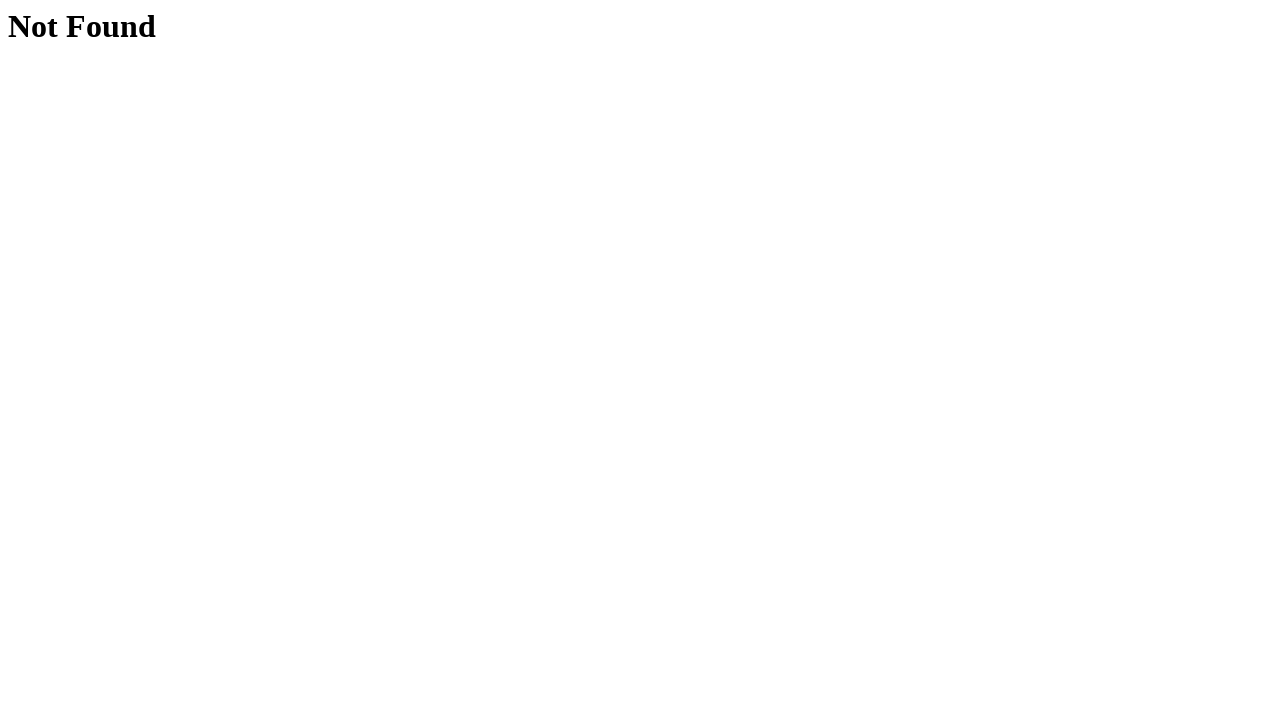

Contact Us page returned 404 error
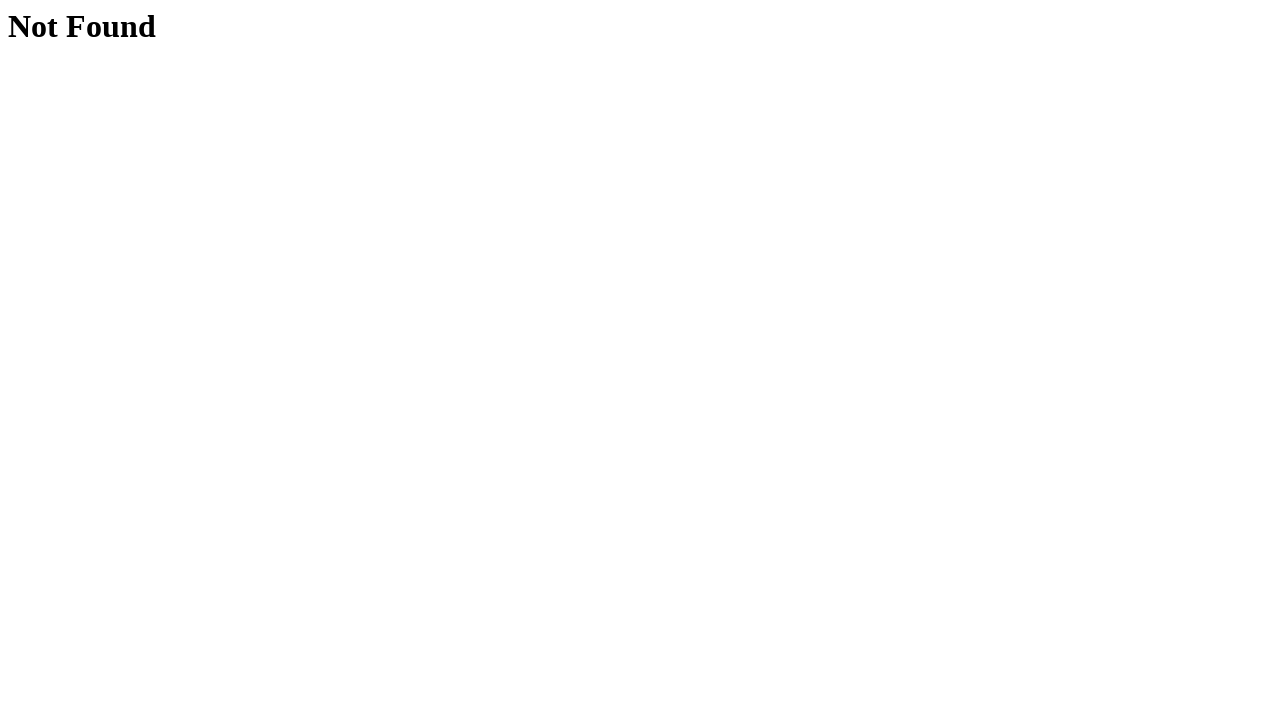

Navigated to Portfolio page at https://the-internet.herokuapp.com/portfolio/
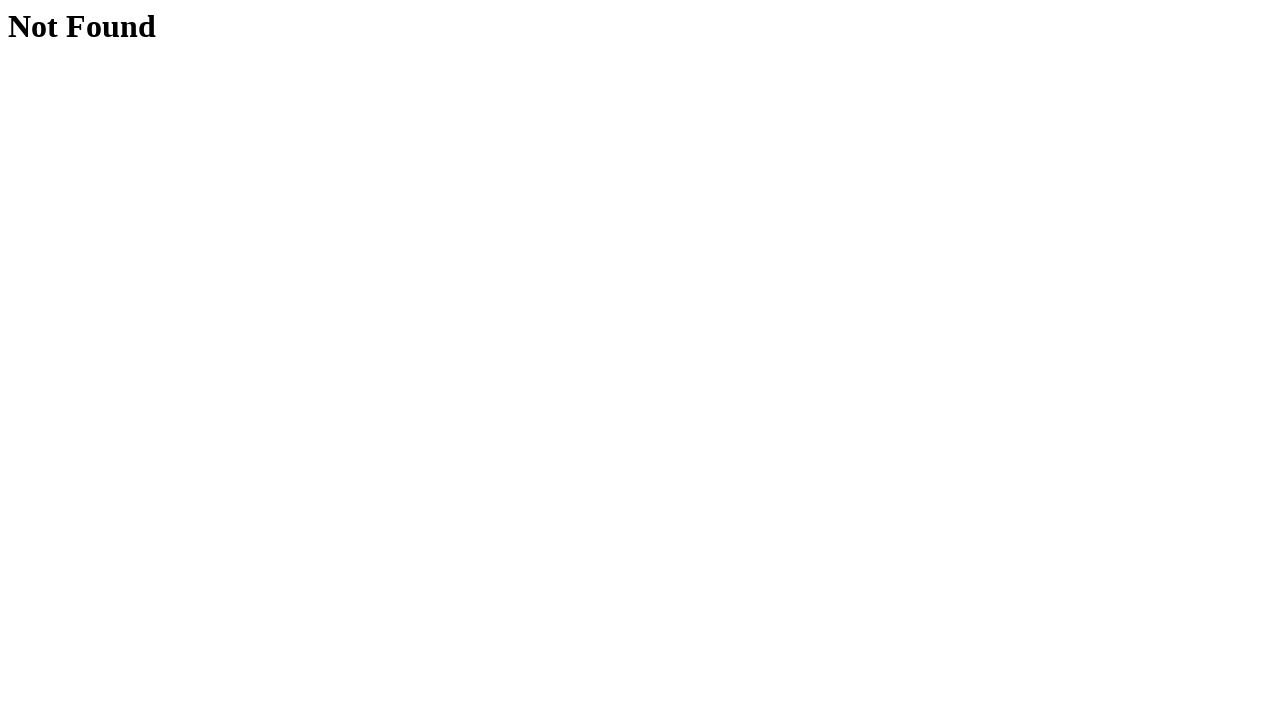

Page Portfolio DOM content loaded
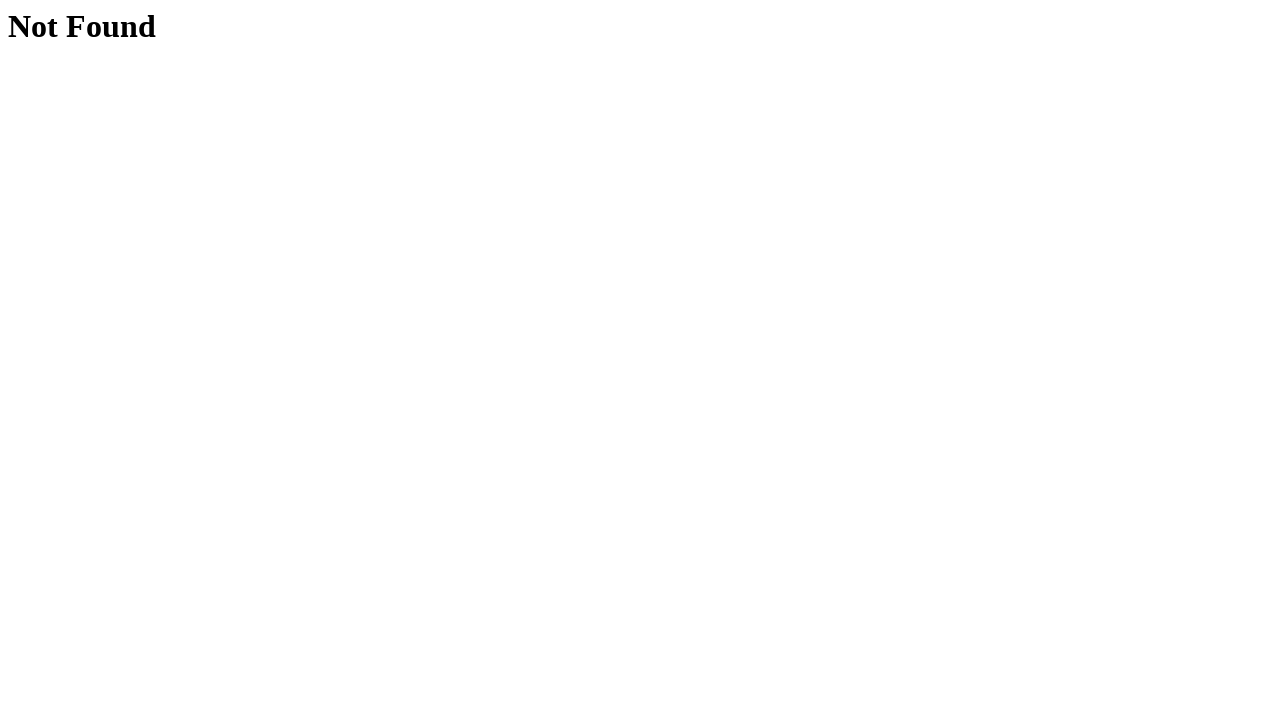

Retrieved page content for Portfolio
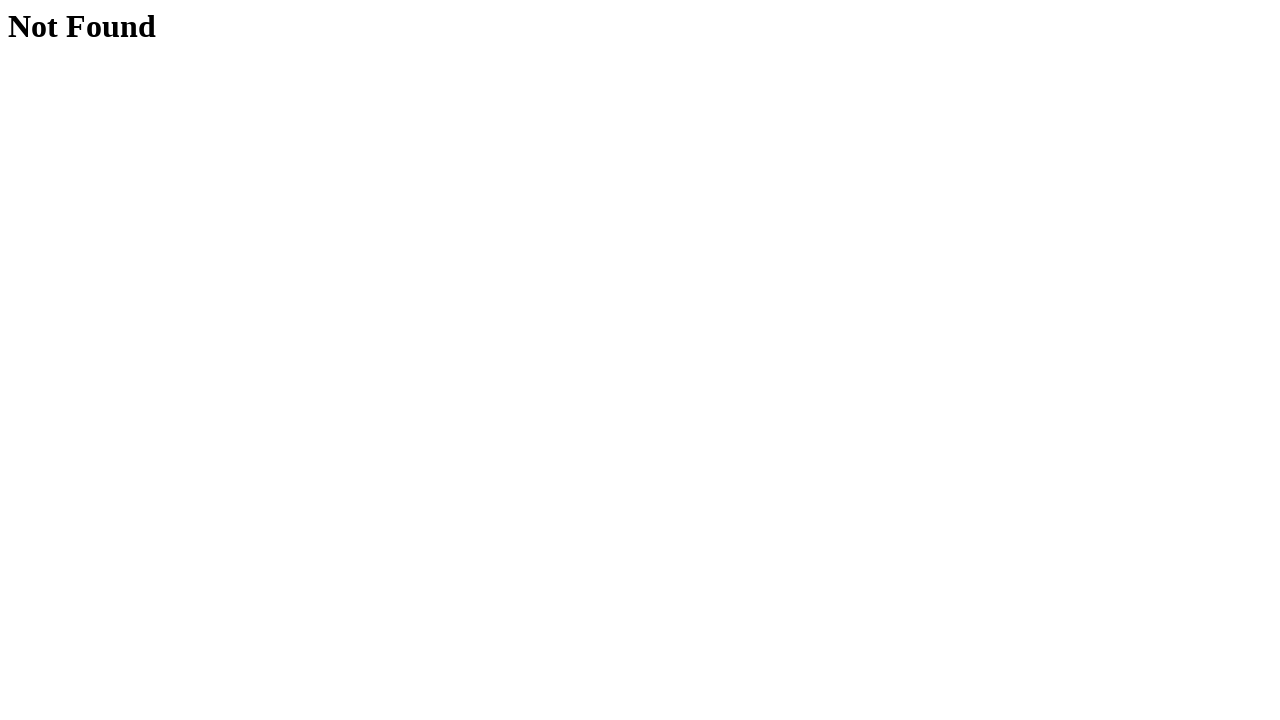

Portfolio page returned 404 error
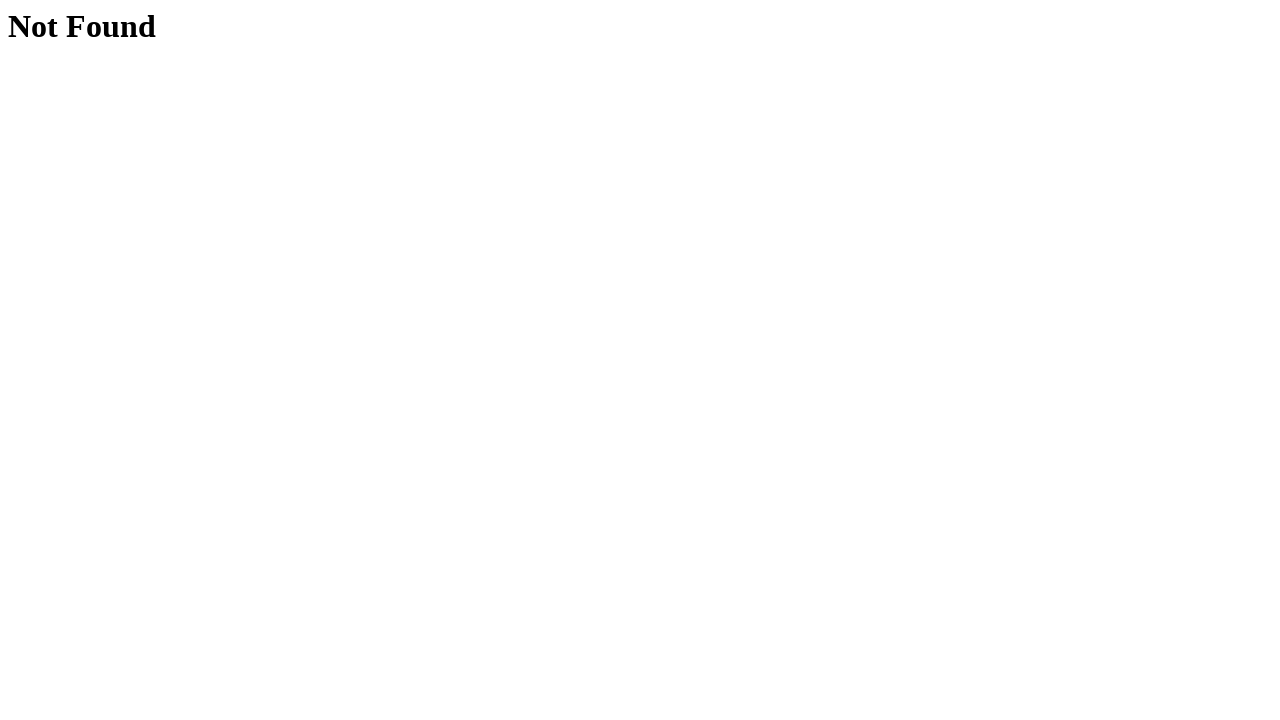

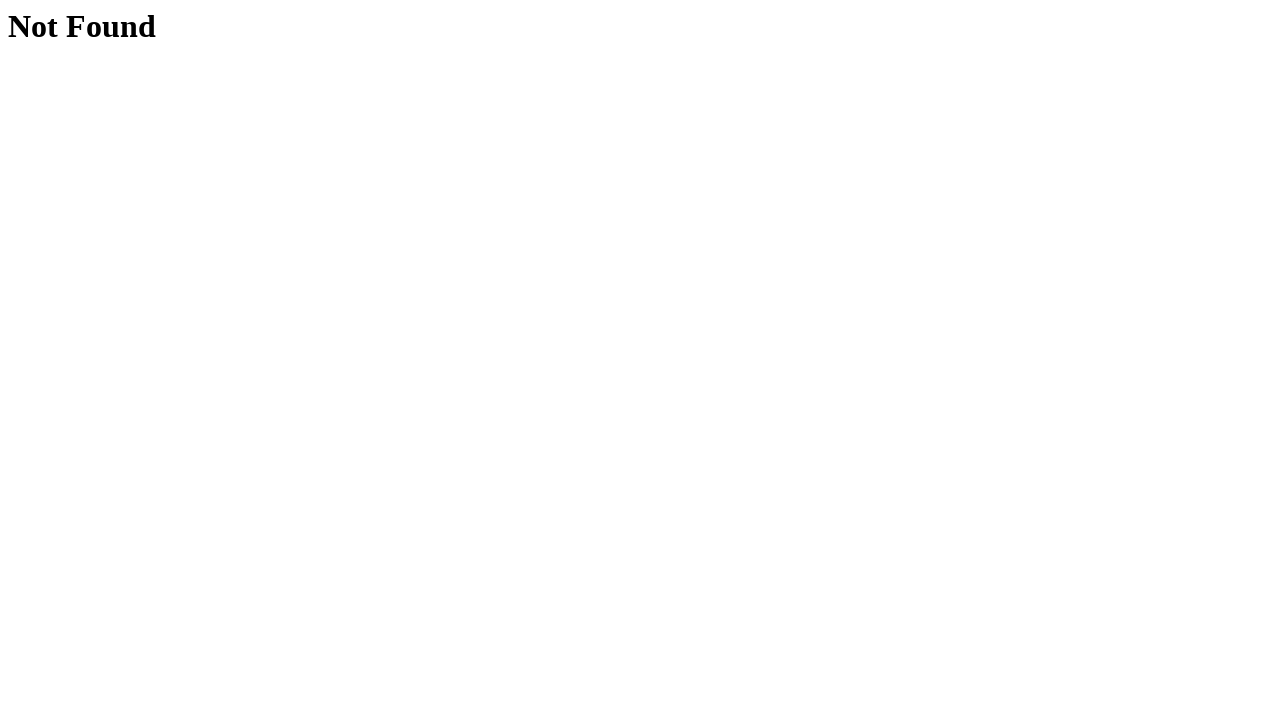